Tests clicking on the date of birth input to open the date picker calendar

Starting URL: https://demoqa.com/automation-practice-form

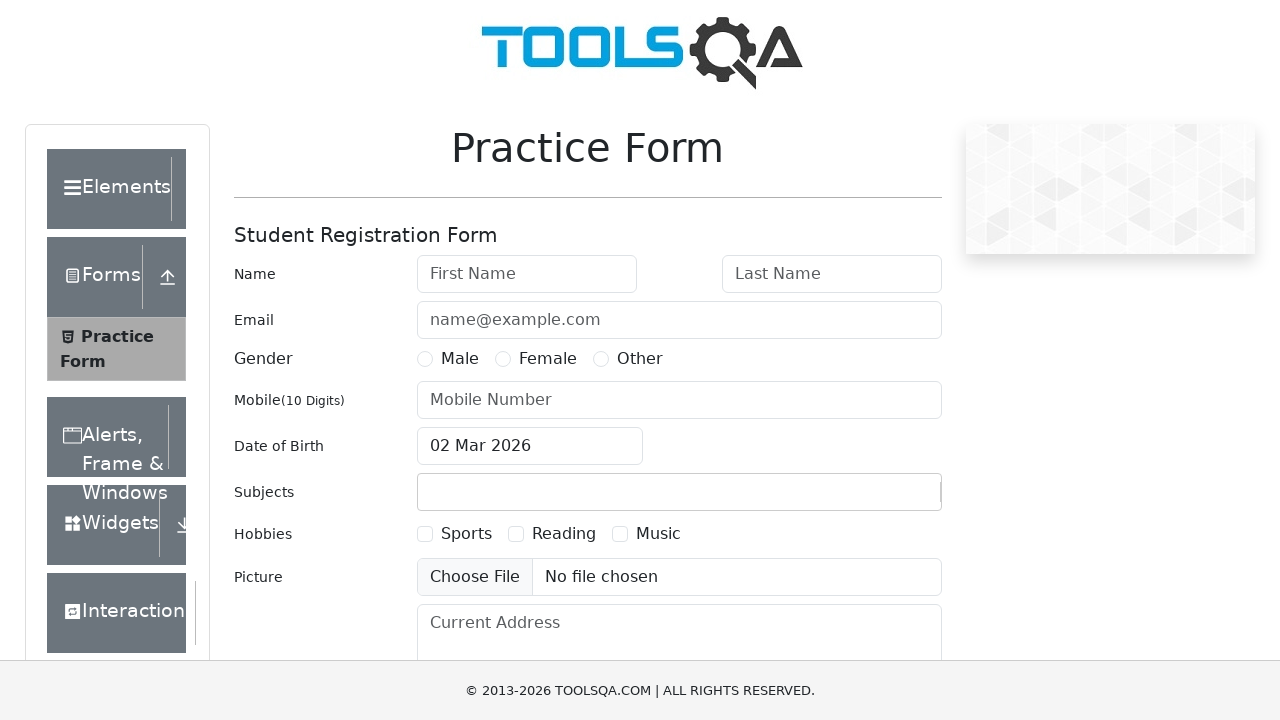

Clicked on date of birth input field to open calendar picker at (530, 446) on input#dateOfBirthInput
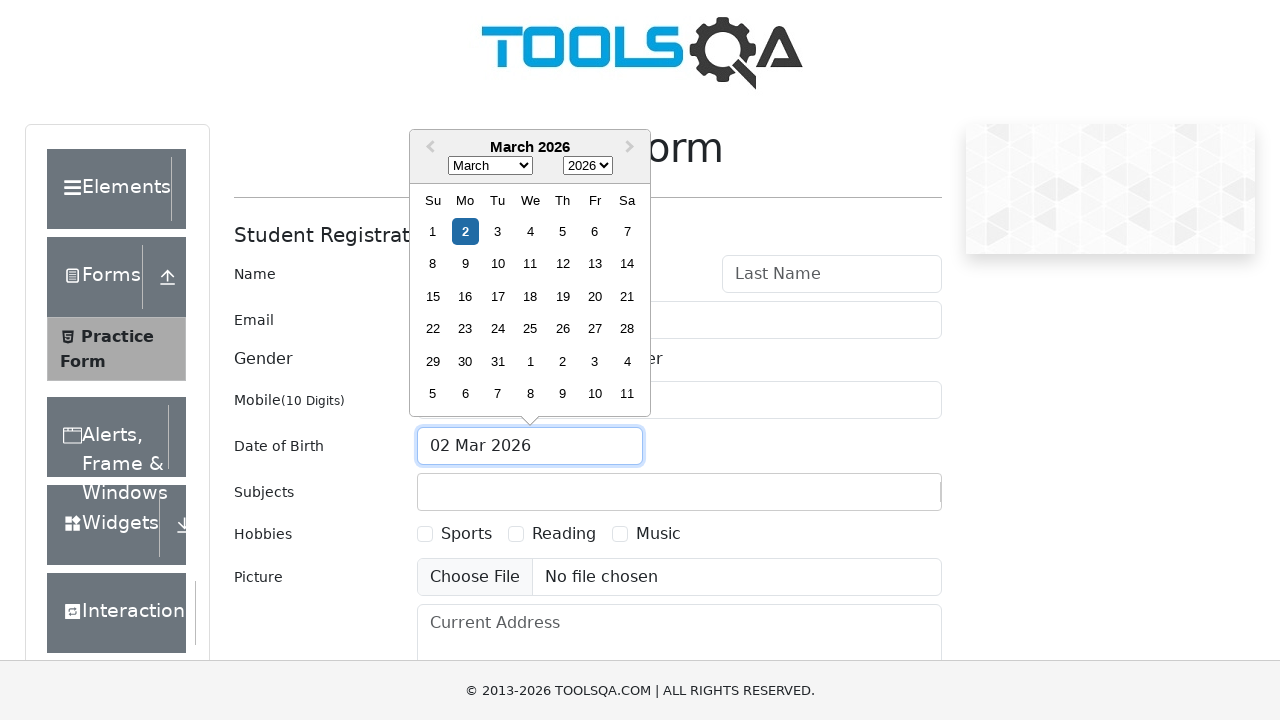

Date picker calendar container loaded and became visible
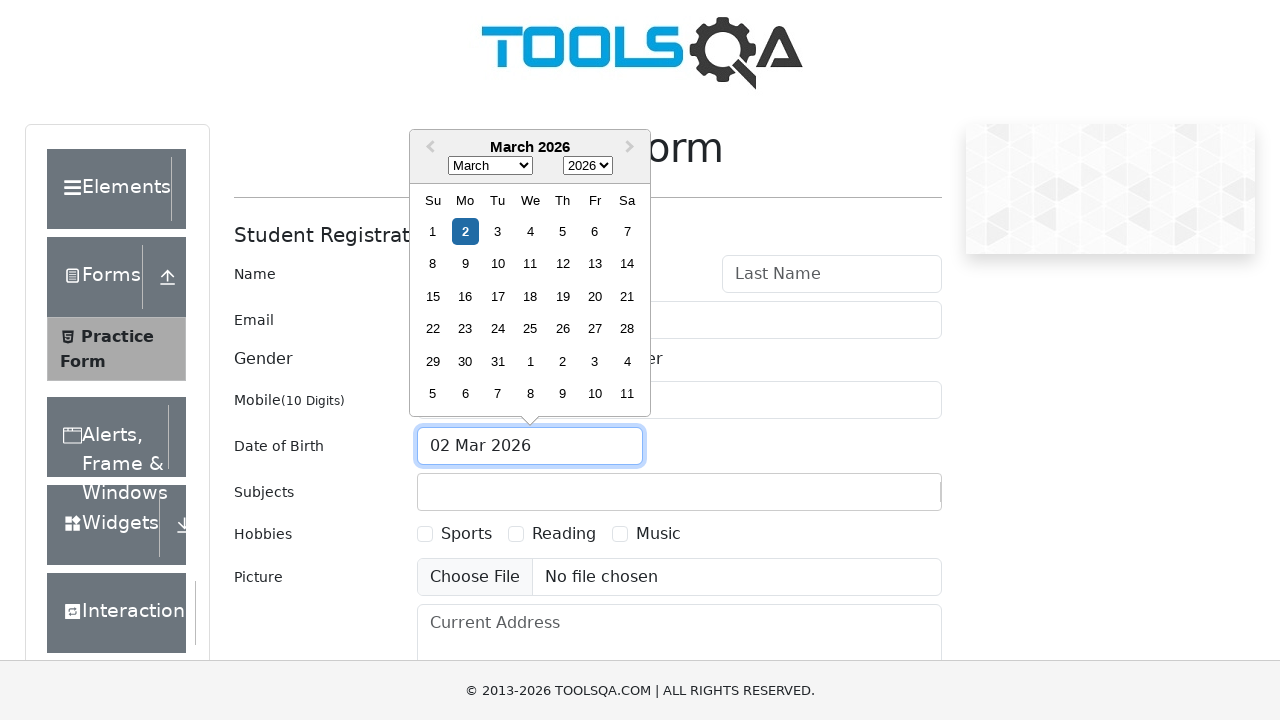

Verified that calendar month container is visible
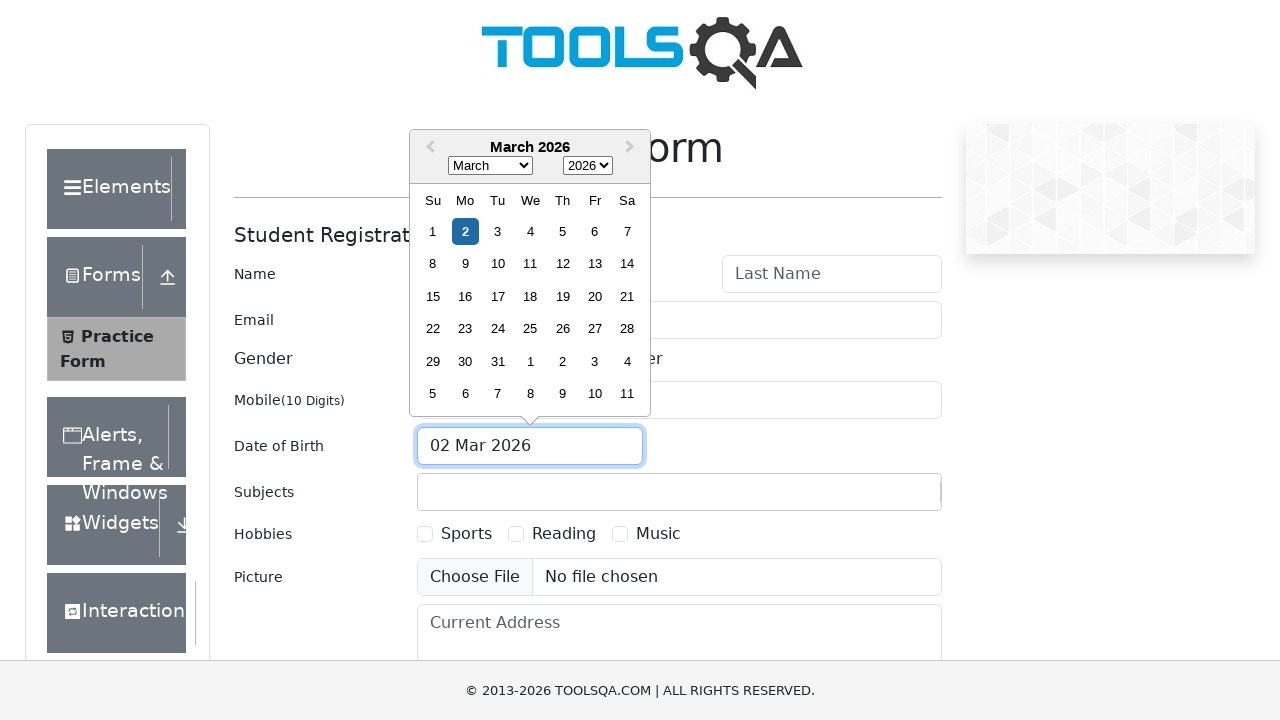

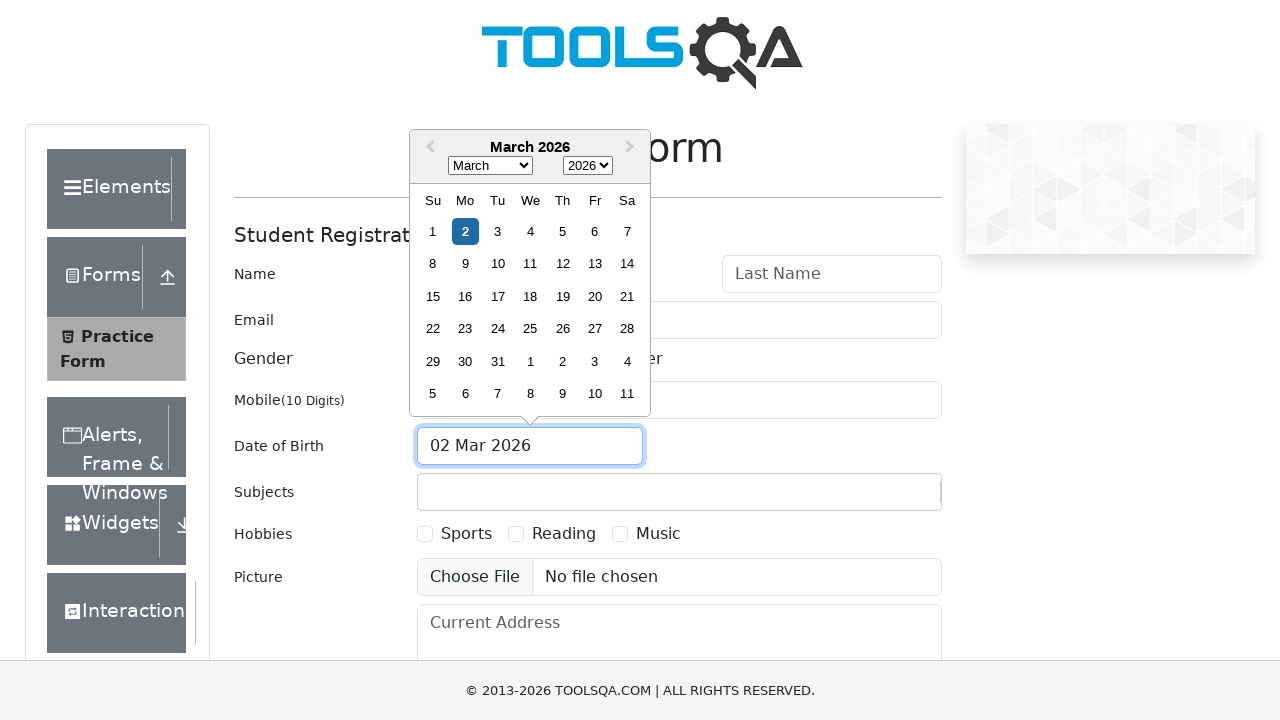